Tests the table search functionality by entering "New York" into the search box filter on a table sorting and searching demo page.

Starting URL: https://www.lambdatest.com/selenium-playground/table-sort-search-demo

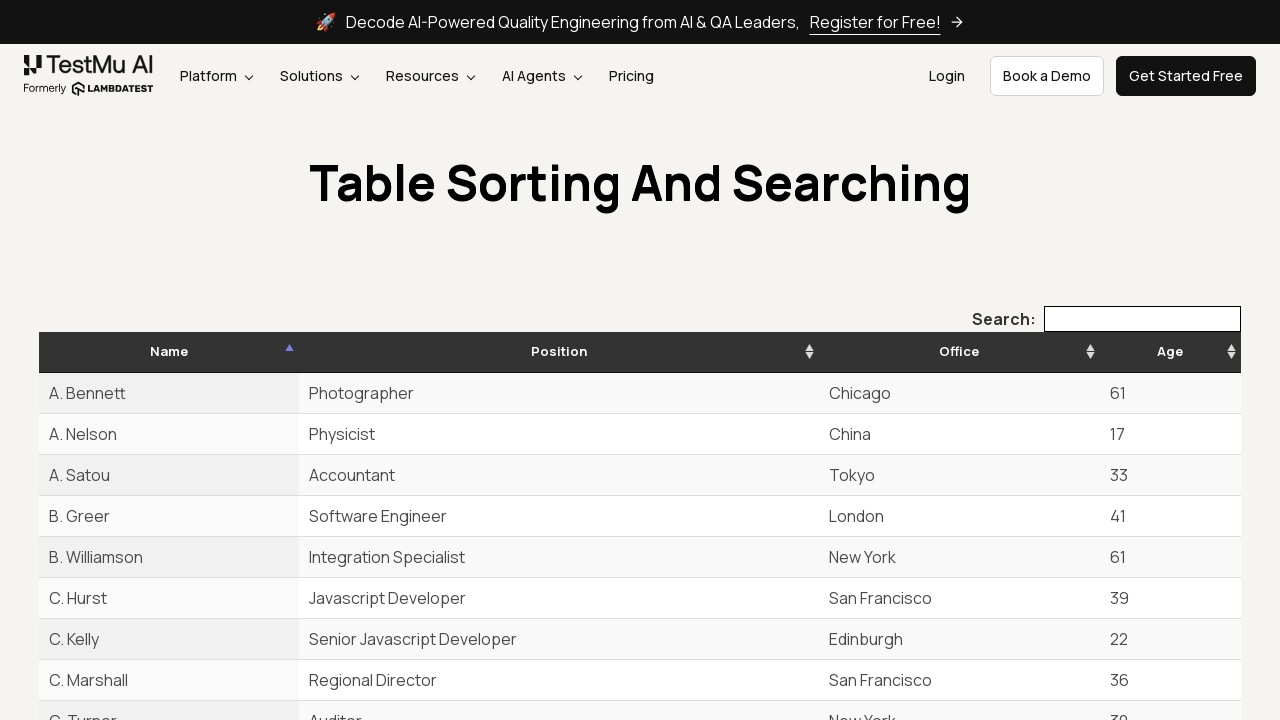

Waited for search input selector to be available
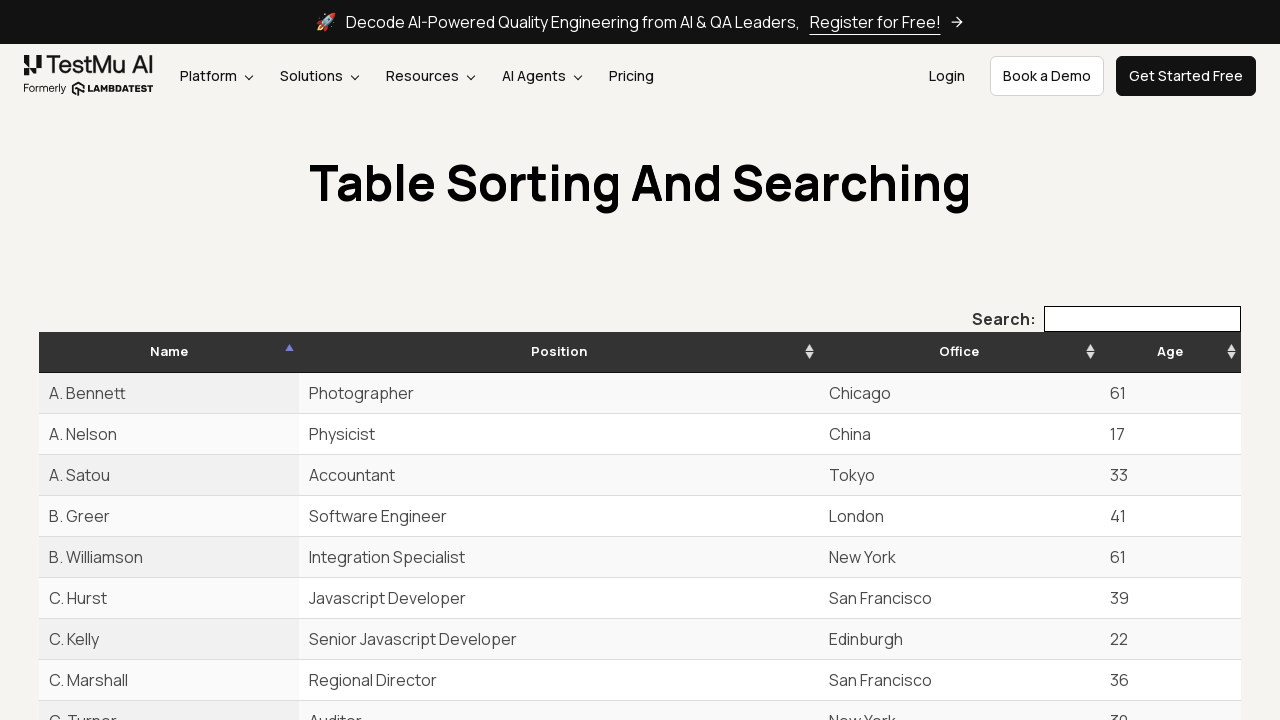

Filled search input with 'New York' on #example_filter input
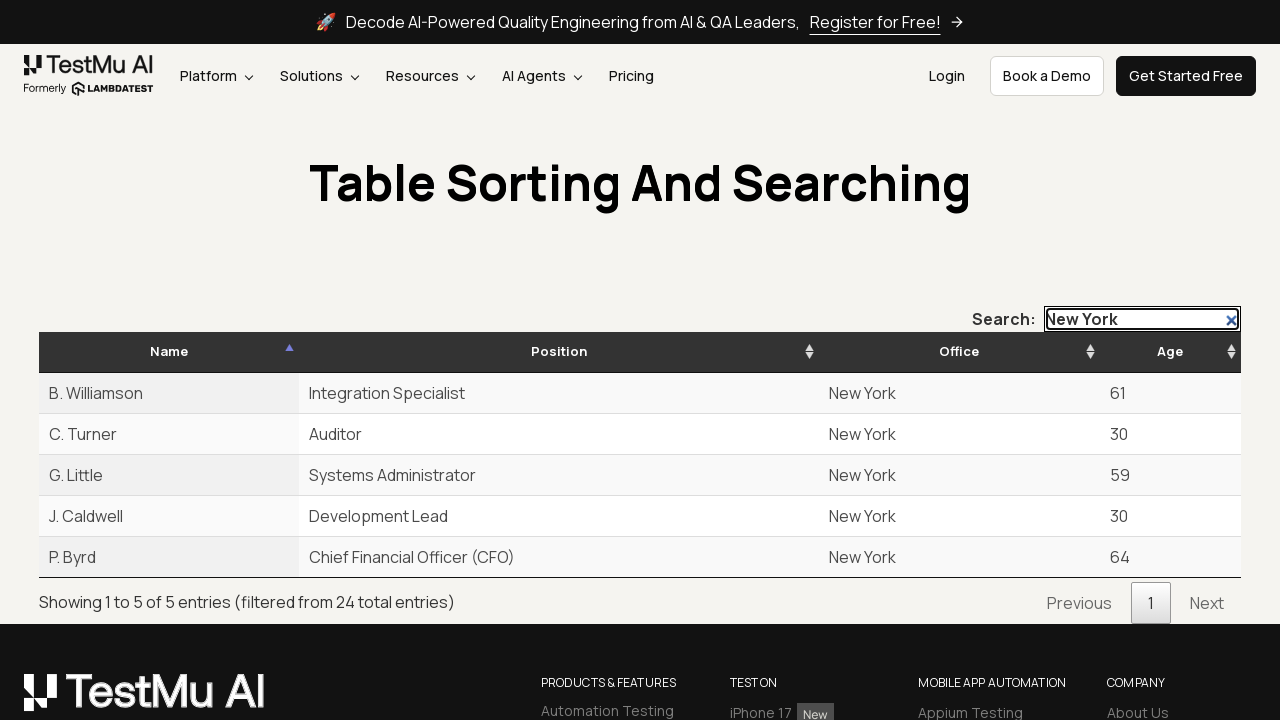

Waited for table to filter results
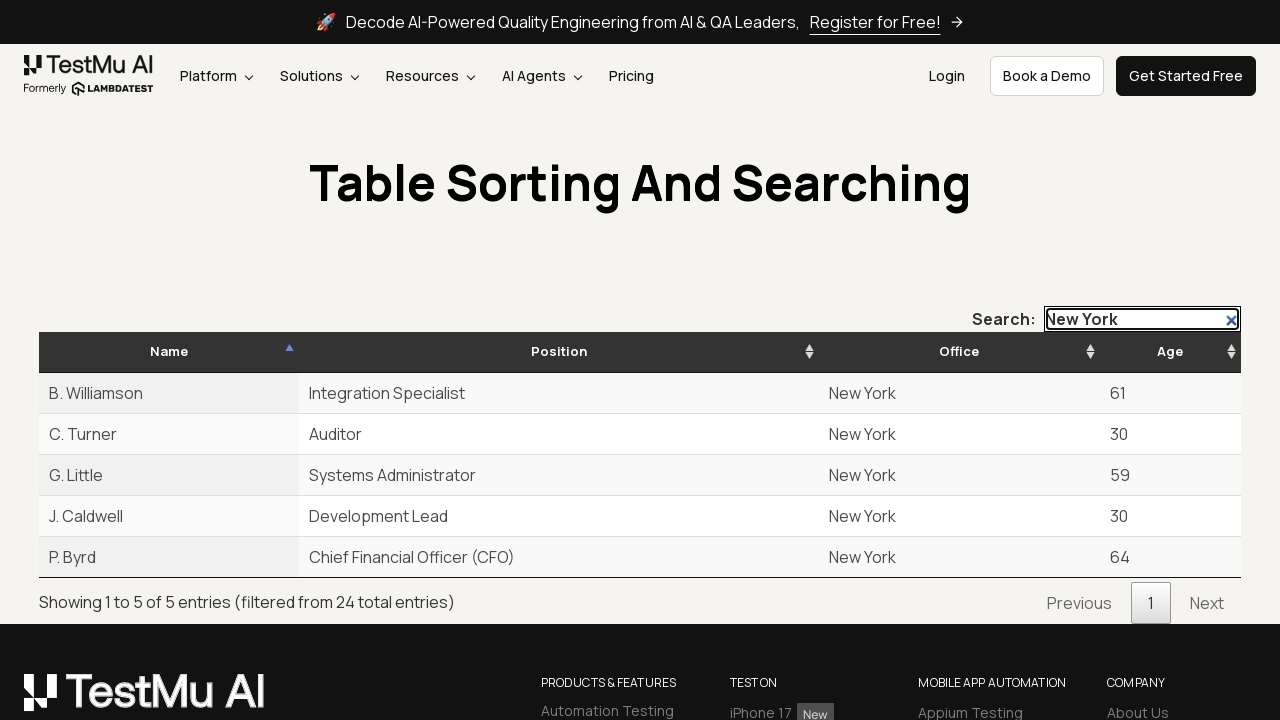

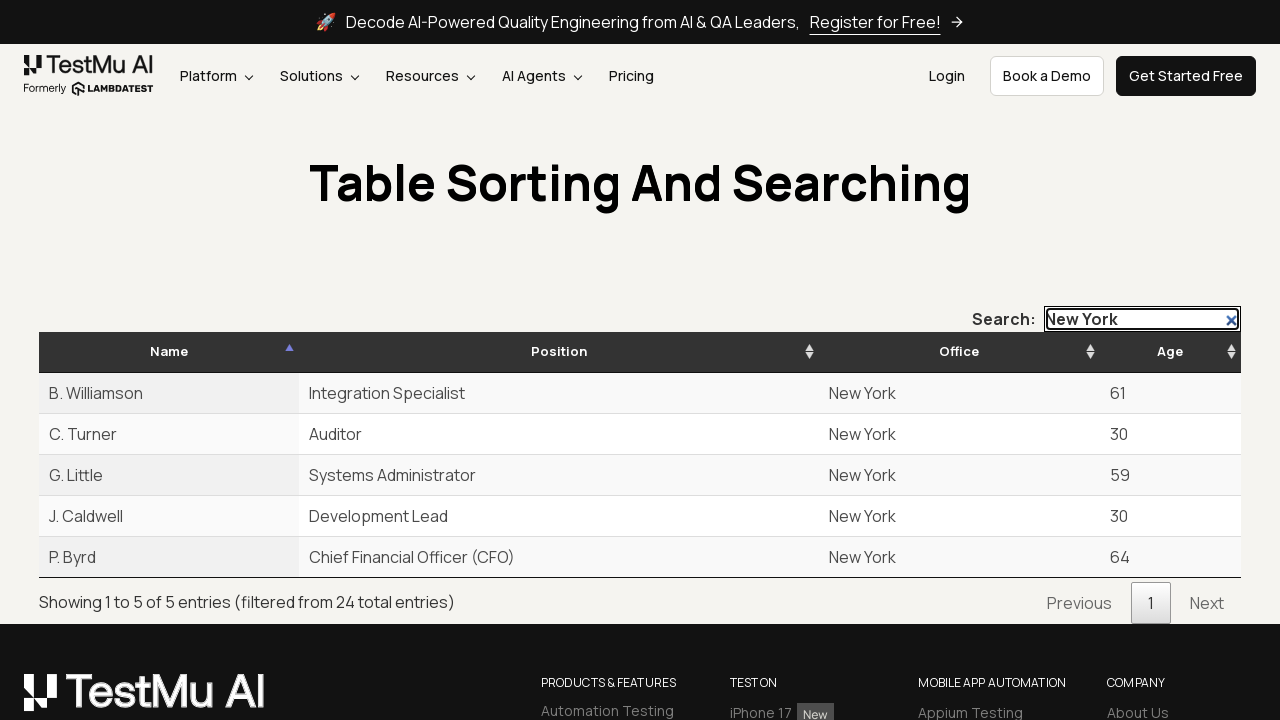